Navigates to BlazeDemoand clicks the primary button on the purchase page

Starting URL: http://blazedemo.com/purchase.php

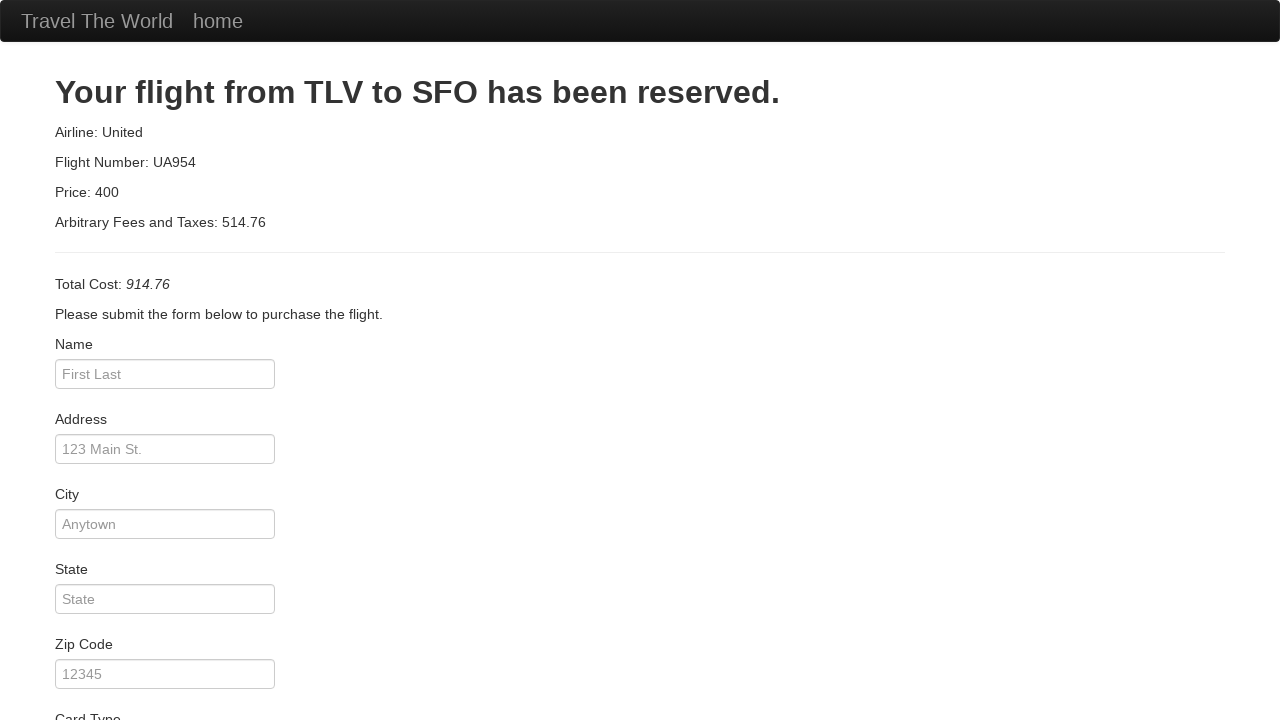

Clicked the primary button on the purchase page at (118, 685) on input.btn.btn-primary
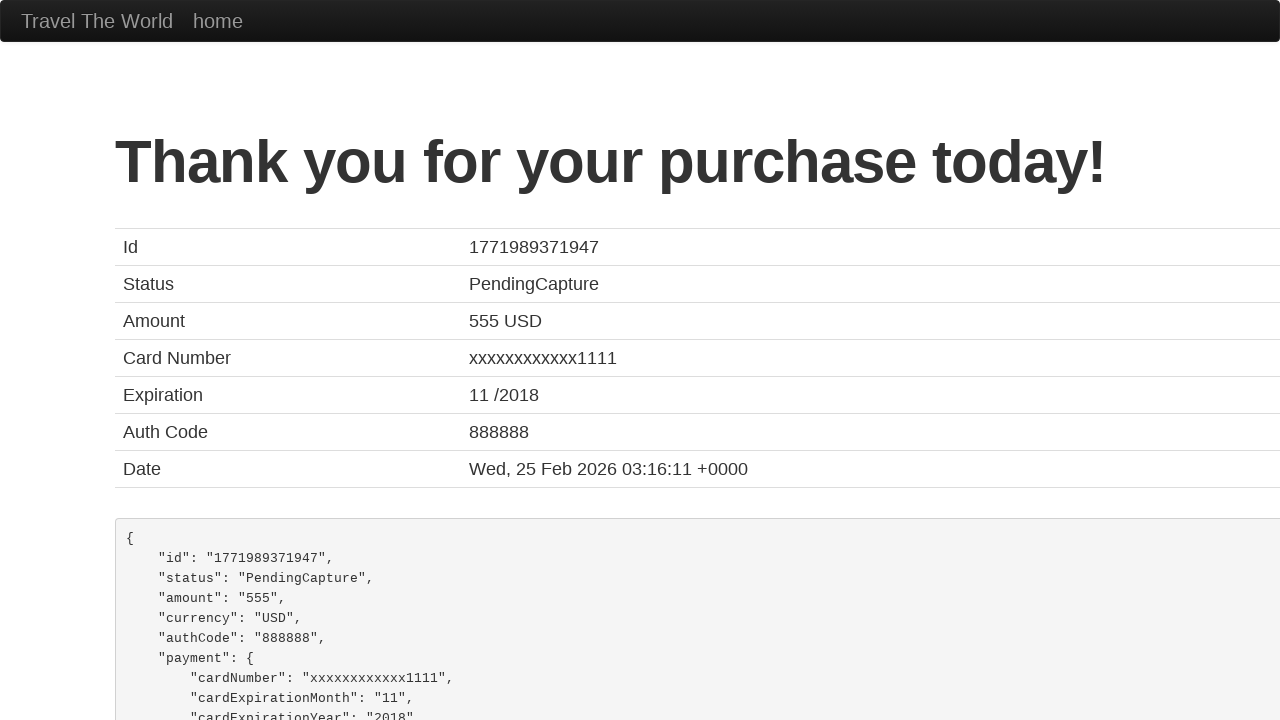

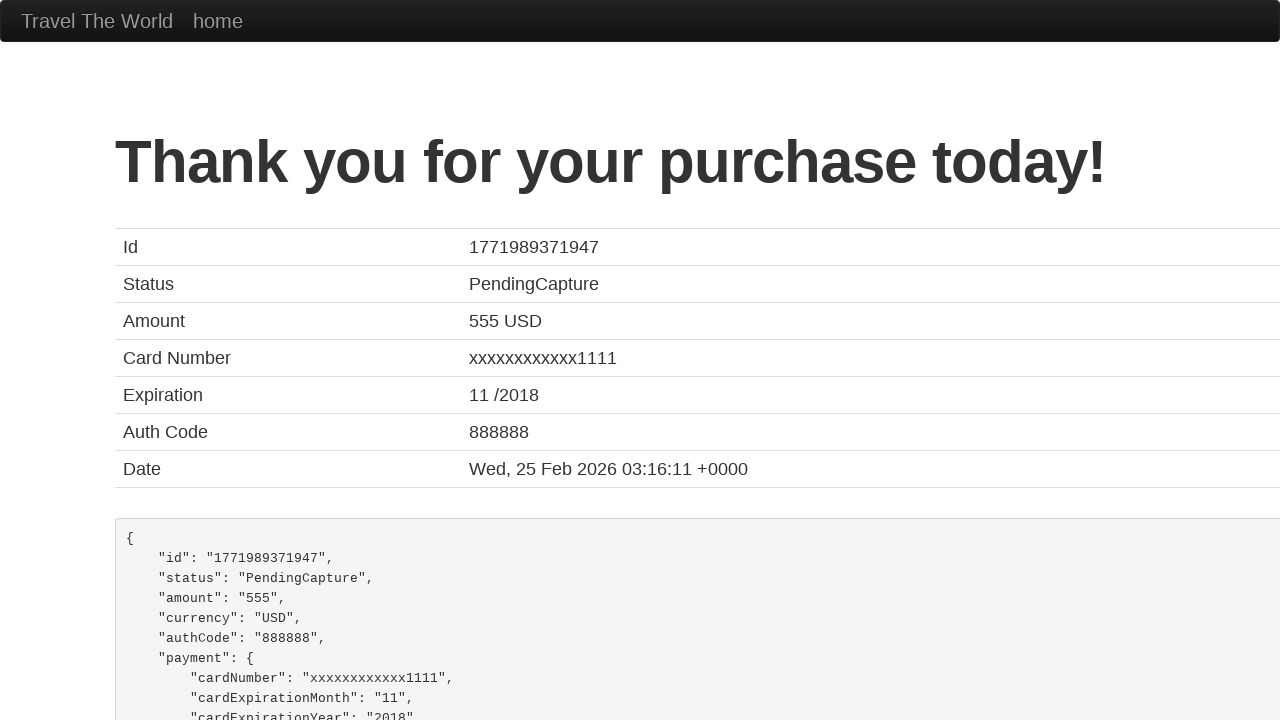